Tests adding a product to the shopping cart on BrowserStack's demo e-commerce site, verifying that the cart opens and displays the correct product.

Starting URL: https://www.bstackdemo.com

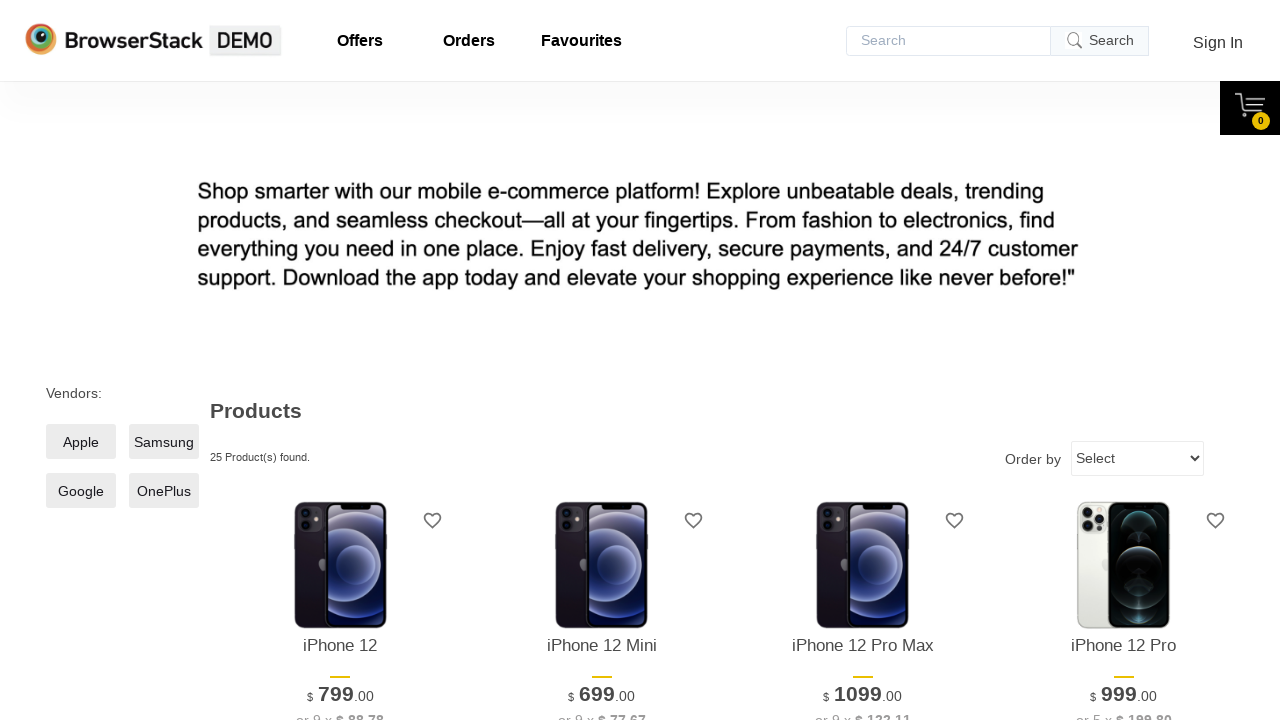

Verified page title contains 'StackDemo'
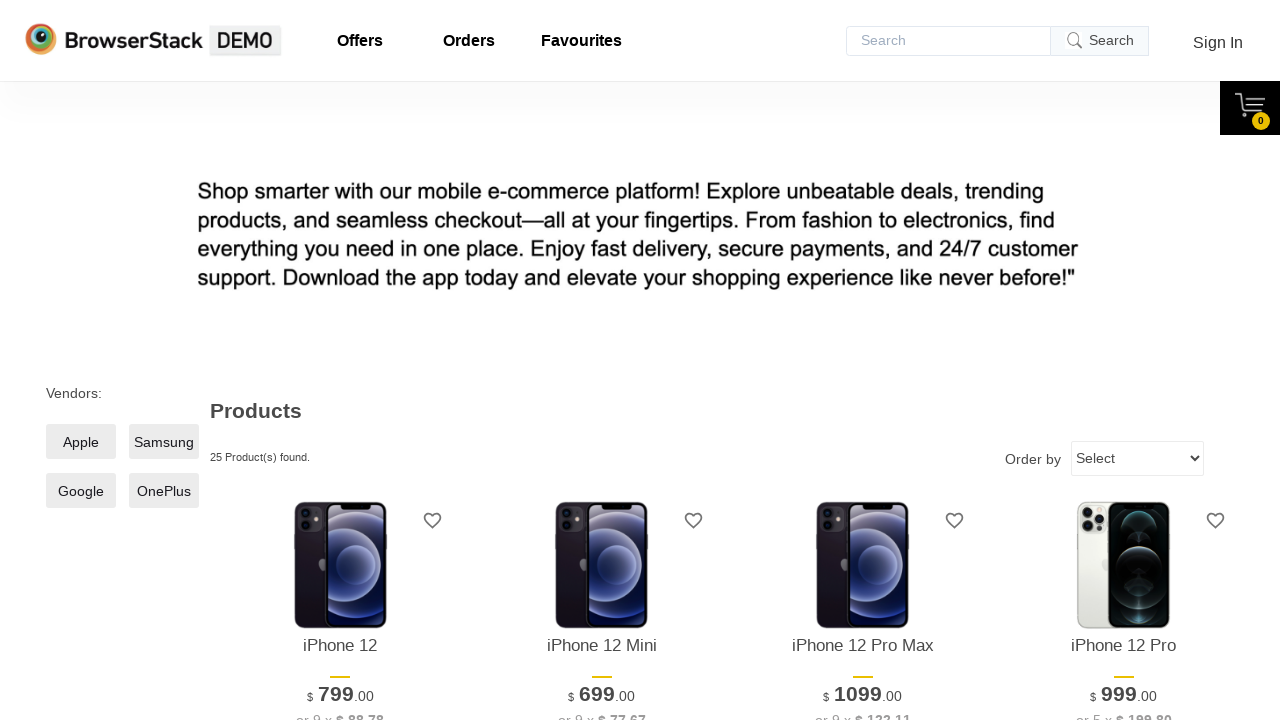

Retrieved product name from main page
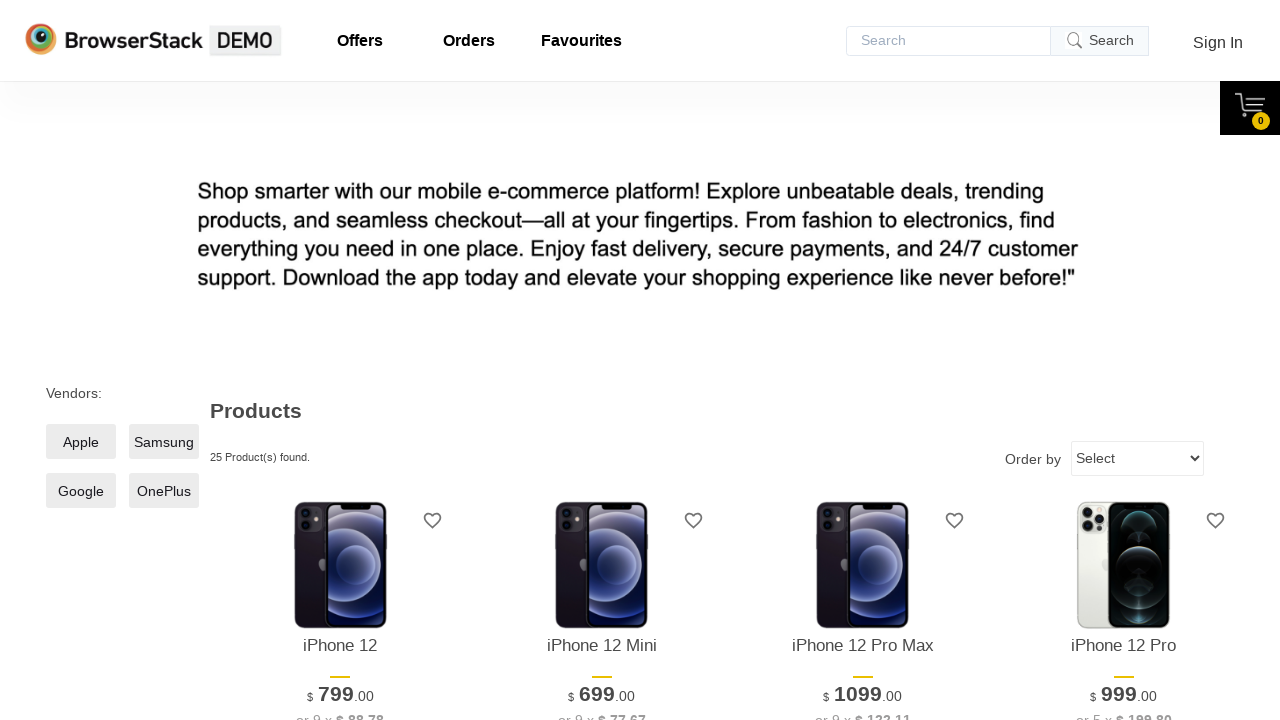

Clicked 'Add to Cart' button for first product at (340, 361) on xpath=//*[@id='1']/div[4]
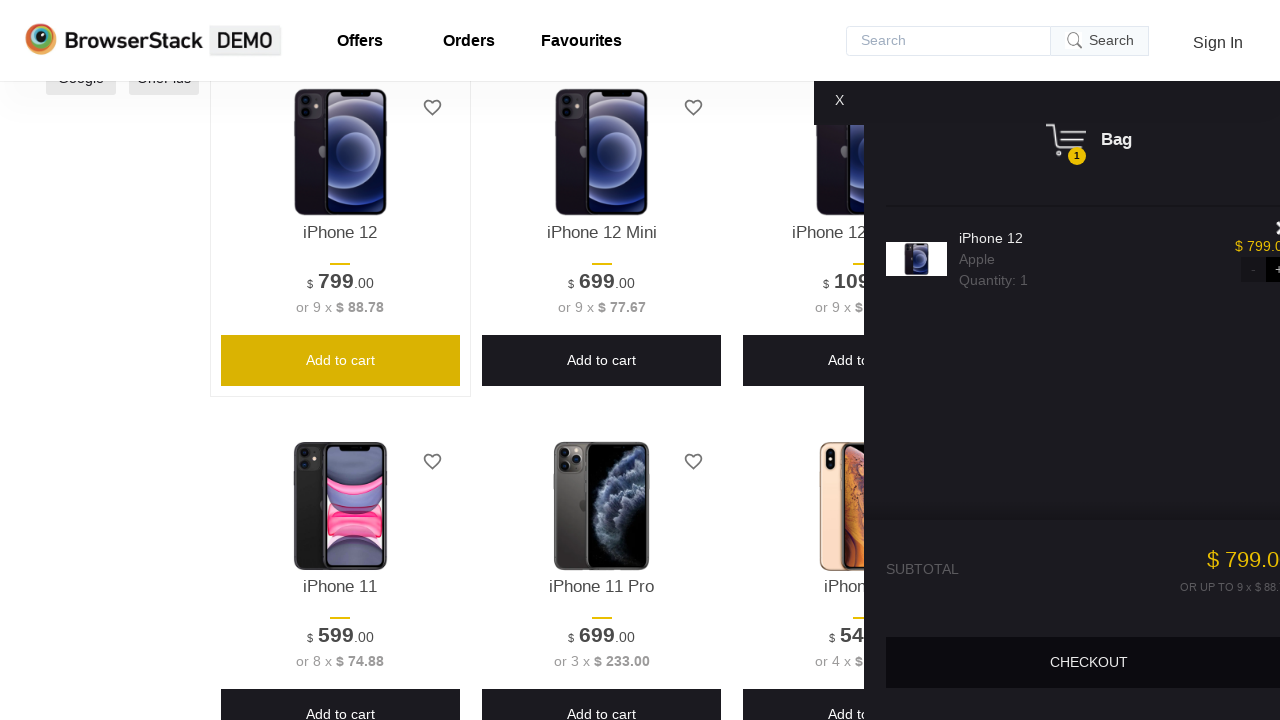

Cart panel became visible
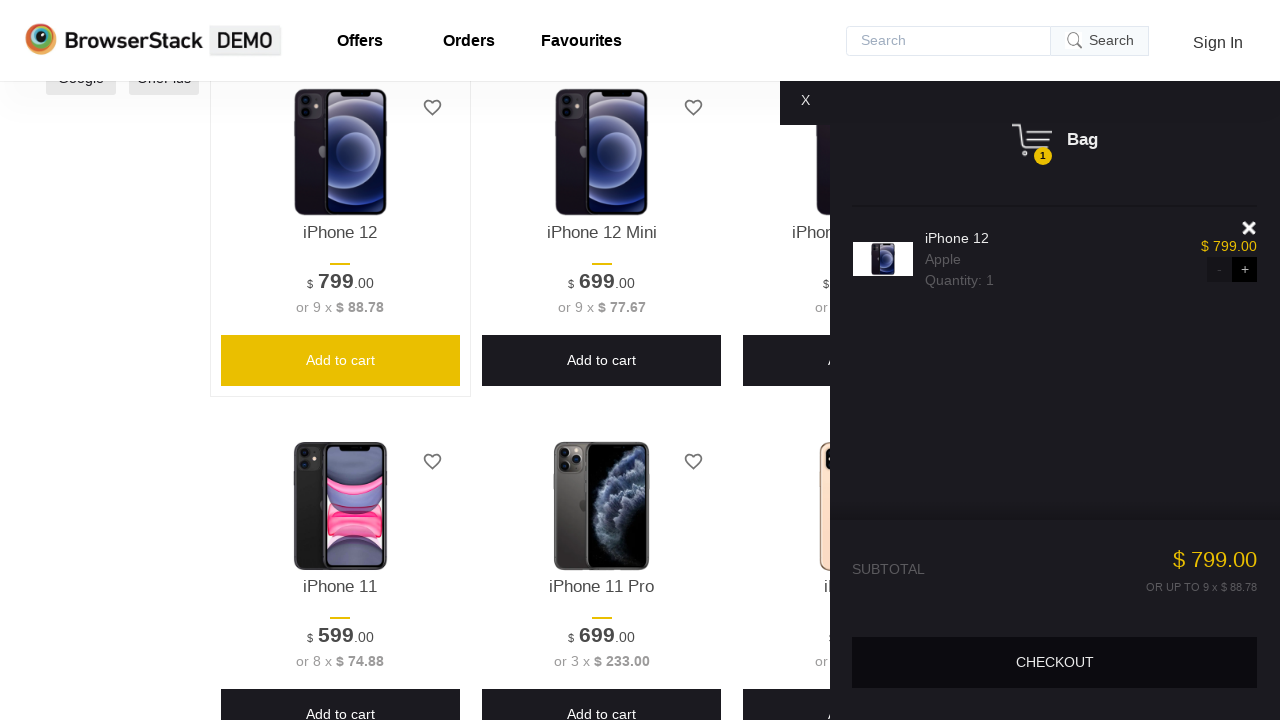

Verified cart panel is visible
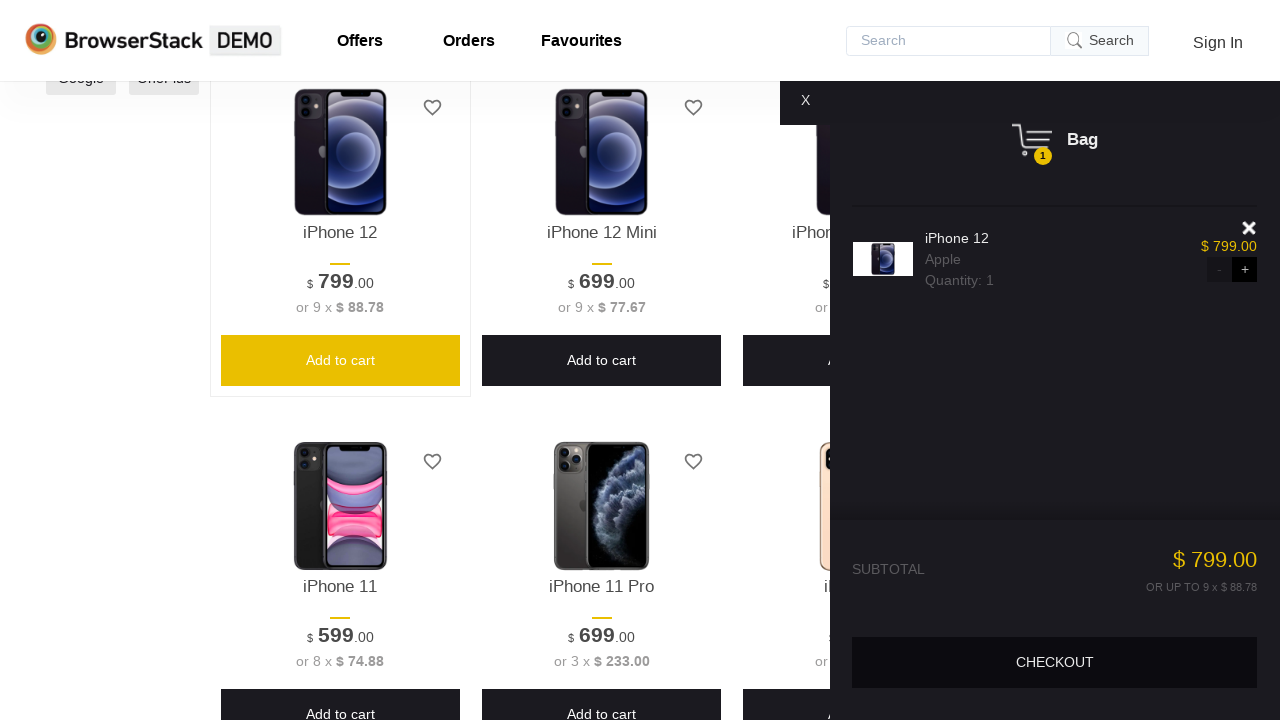

Retrieved product name from shopping cart
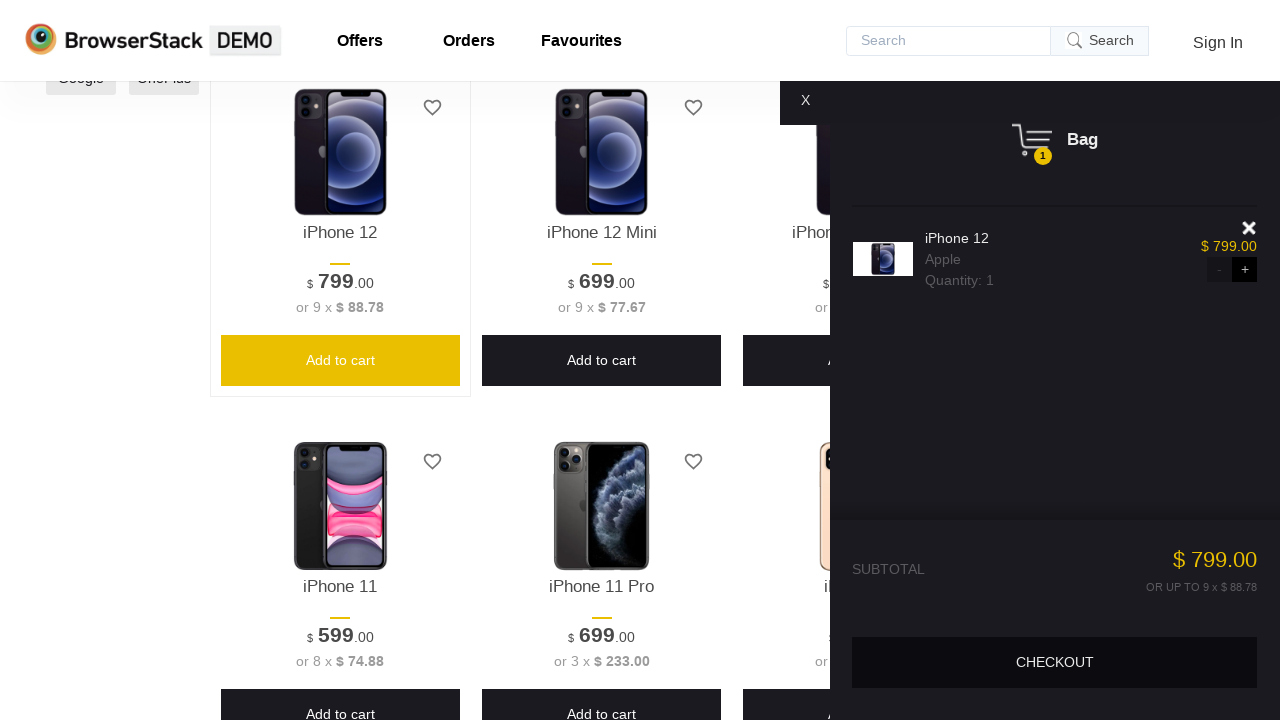

Verified product in cart matches product from main page
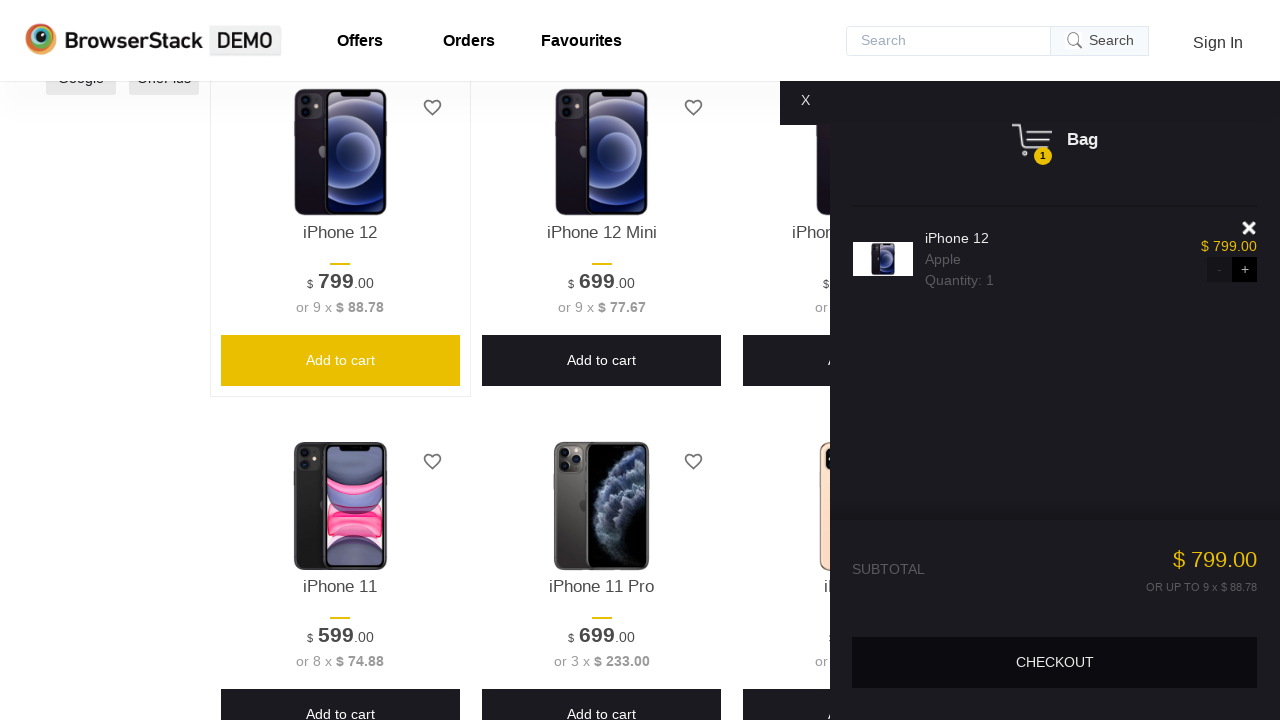

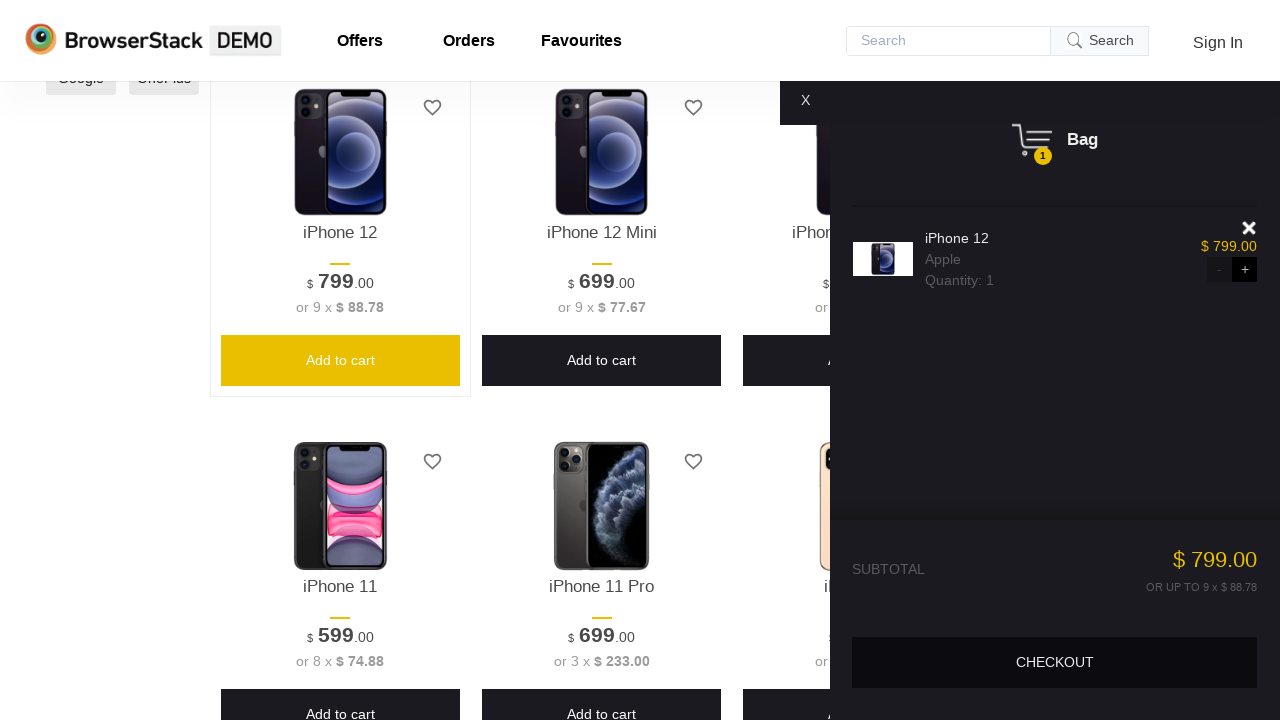